Tests checkbox functionality on an actions demo page by clicking multiple checkboxes, submitting the result, and verifying the displayed message.

Starting URL: https://kristinek.github.io/site/examples/actions

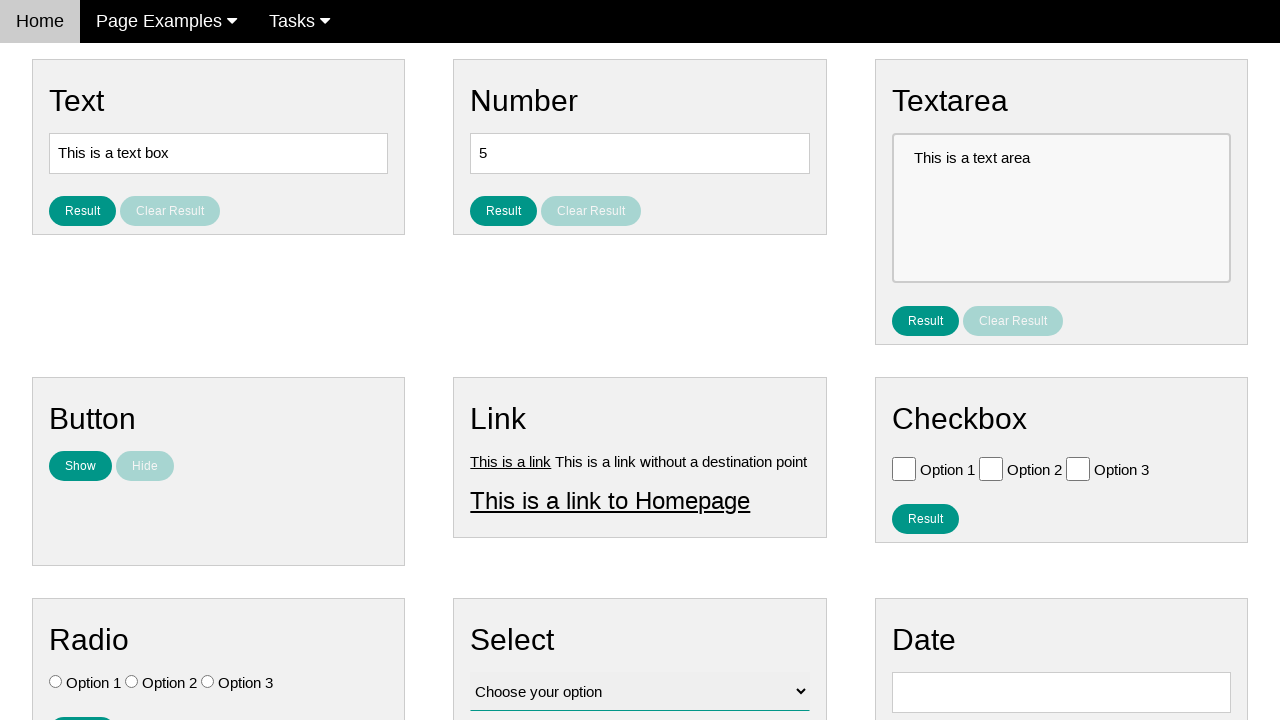

Clicked checkbox for Option 1 at (904, 468) on xpath=//input[@value='Option 1']
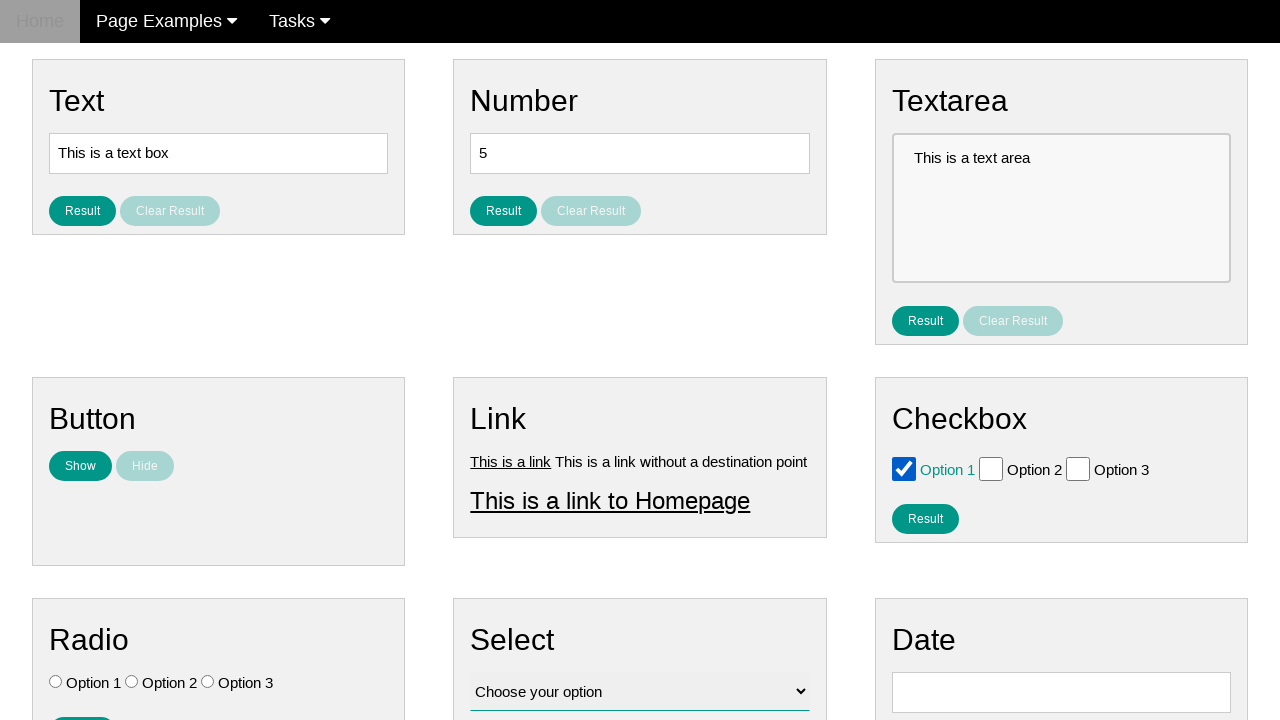

Clicked checkbox for Option 2 at (991, 468) on xpath=//input[@value='Option 2']
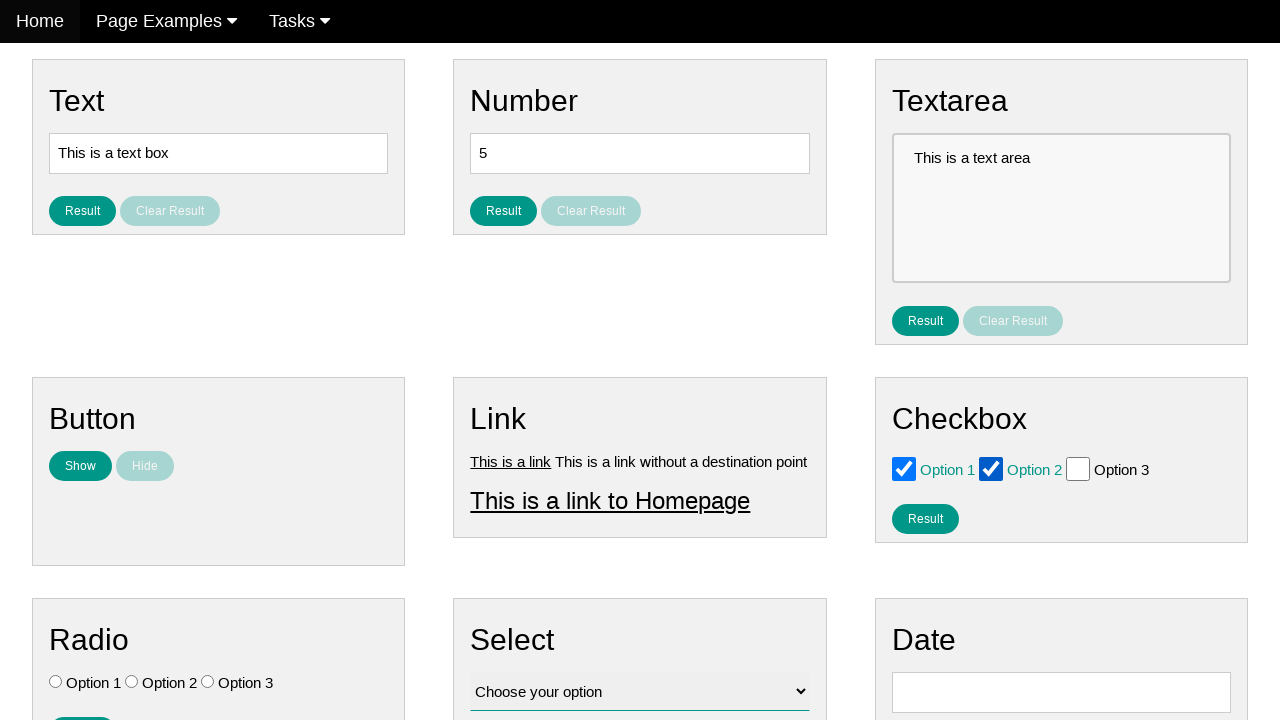

Clicked checkbox for Option 3 at (1078, 468) on xpath=//input[@value='Option 3']
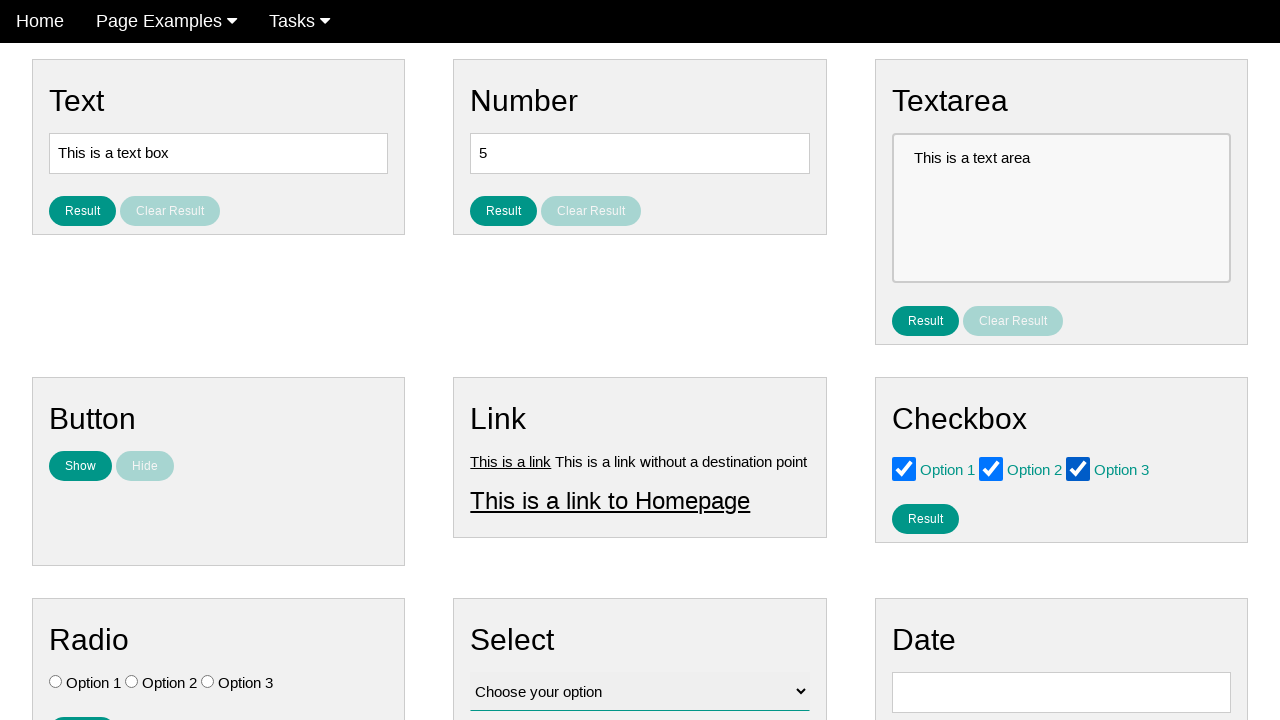

Clicked result button to submit checkbox selections at (925, 518) on #result_button_checkbox
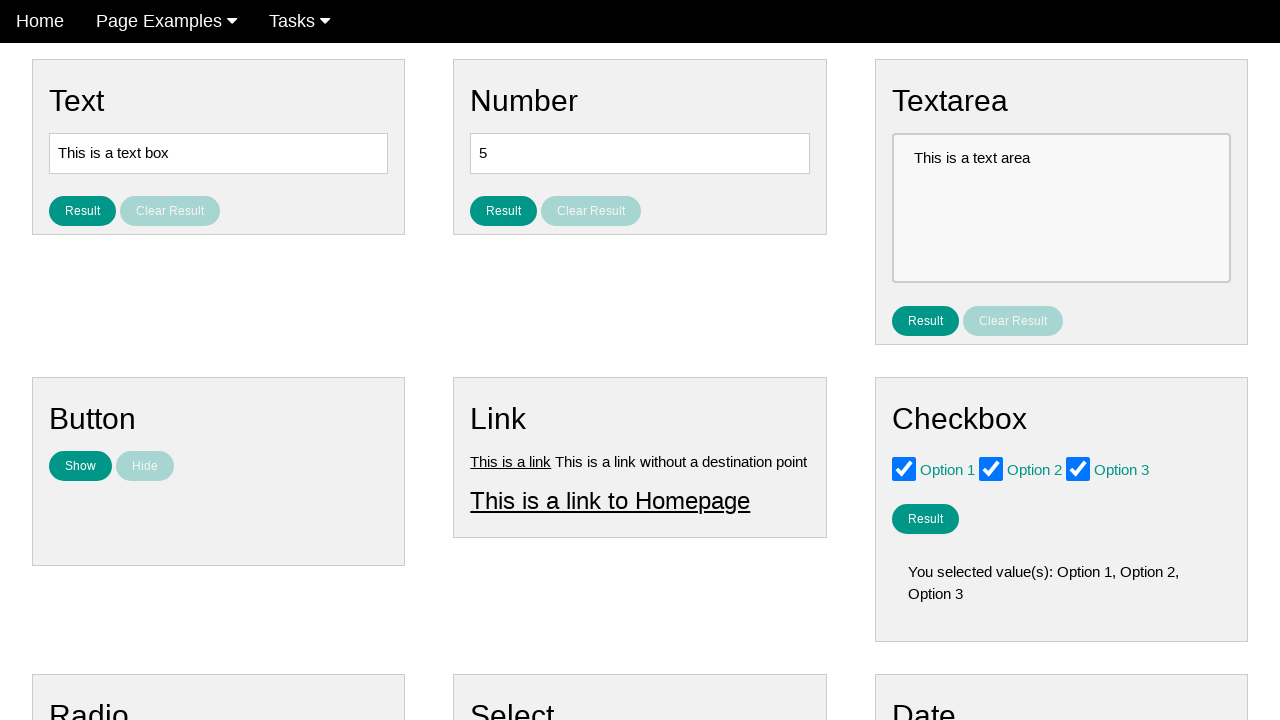

Result message selector loaded
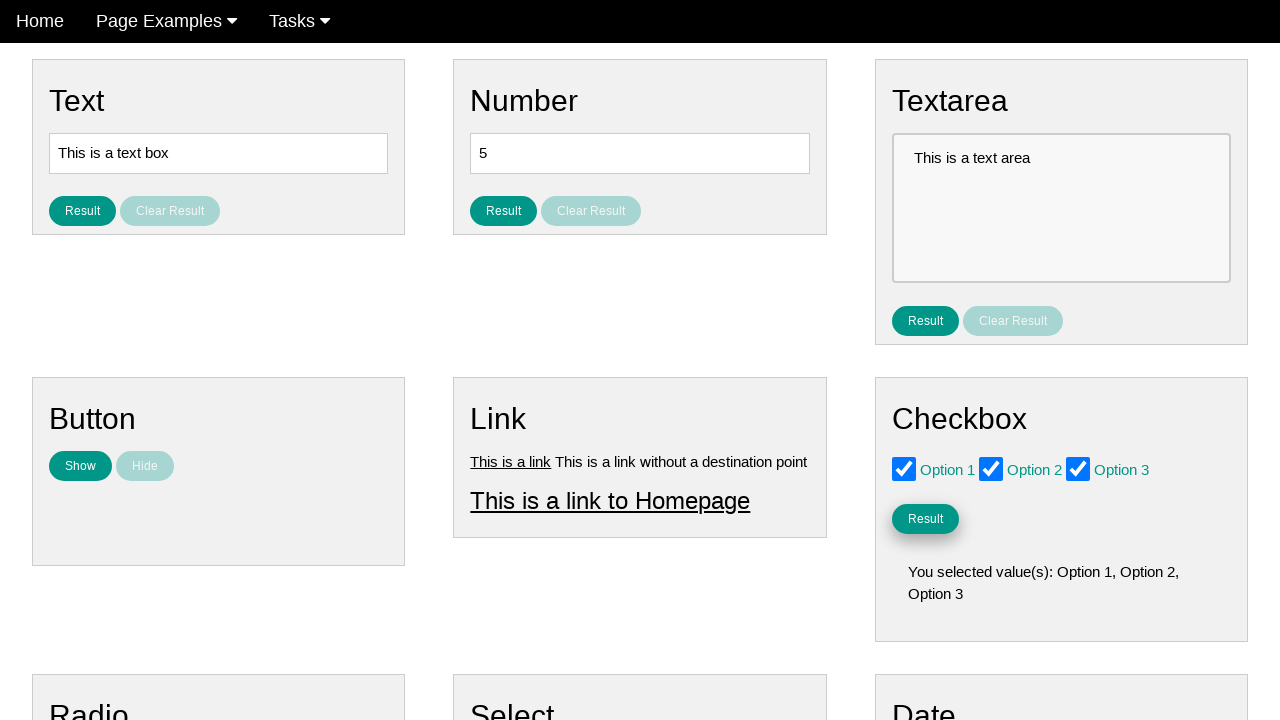

Retrieved result message text content
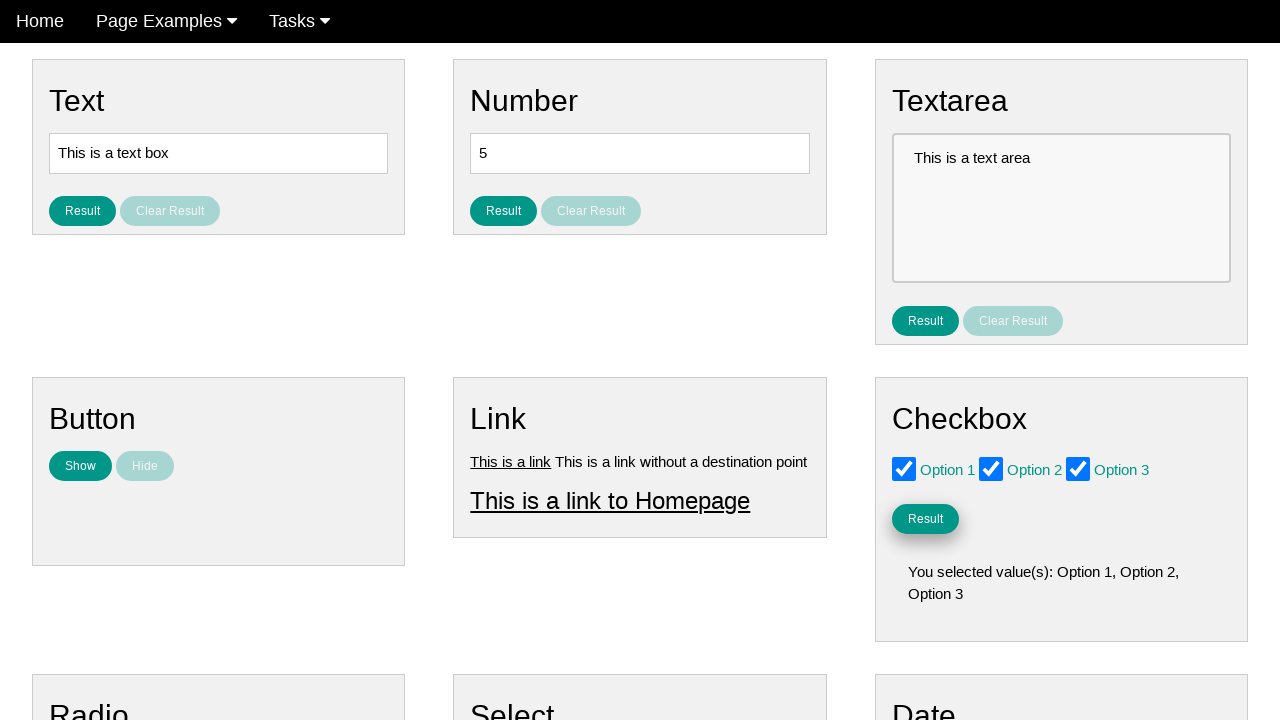

Verified result message is not empty
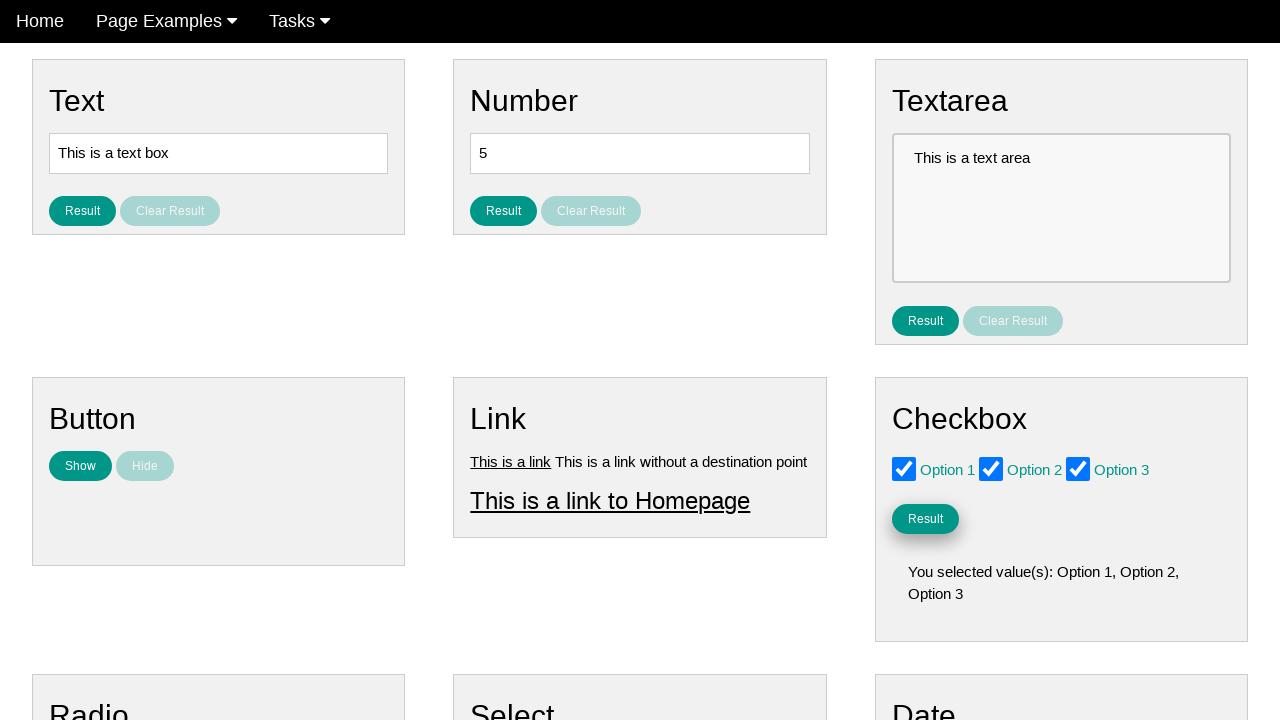

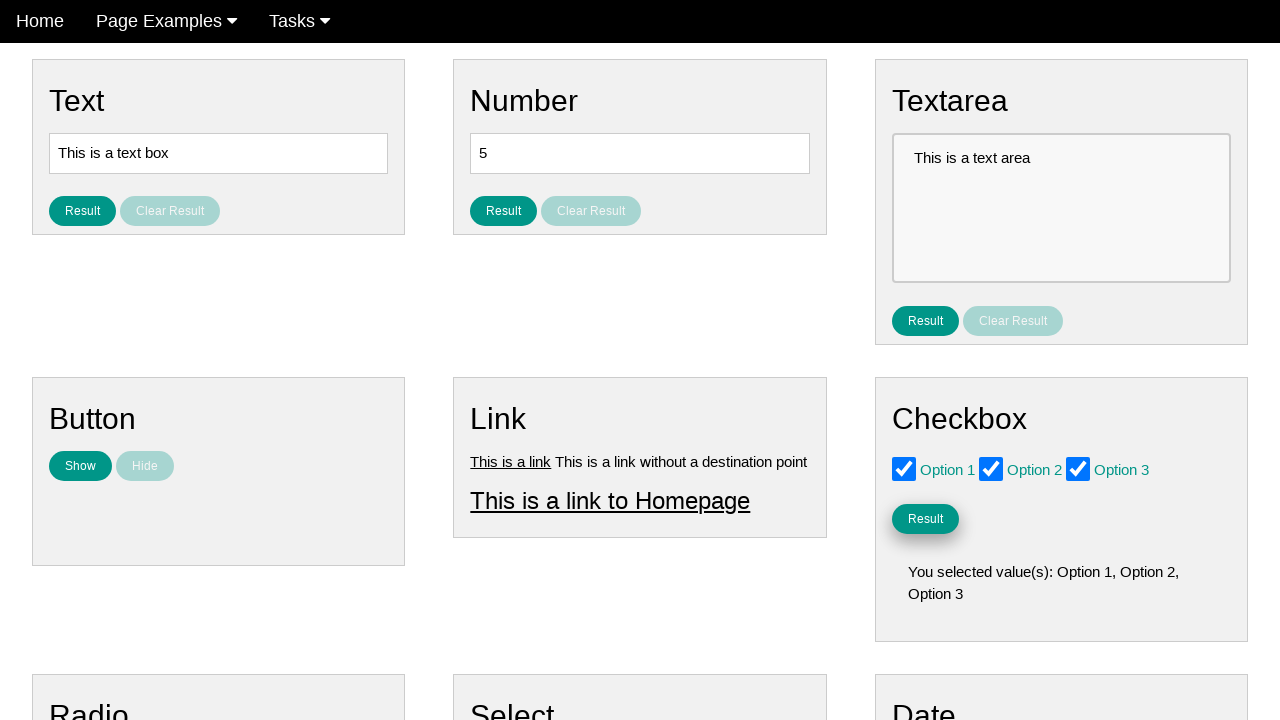